Tests form validation with 1-digit employee number, expecting error message for invalid number format

Starting URL: https://elenarivero.github.io/Ejercicio2/index.html

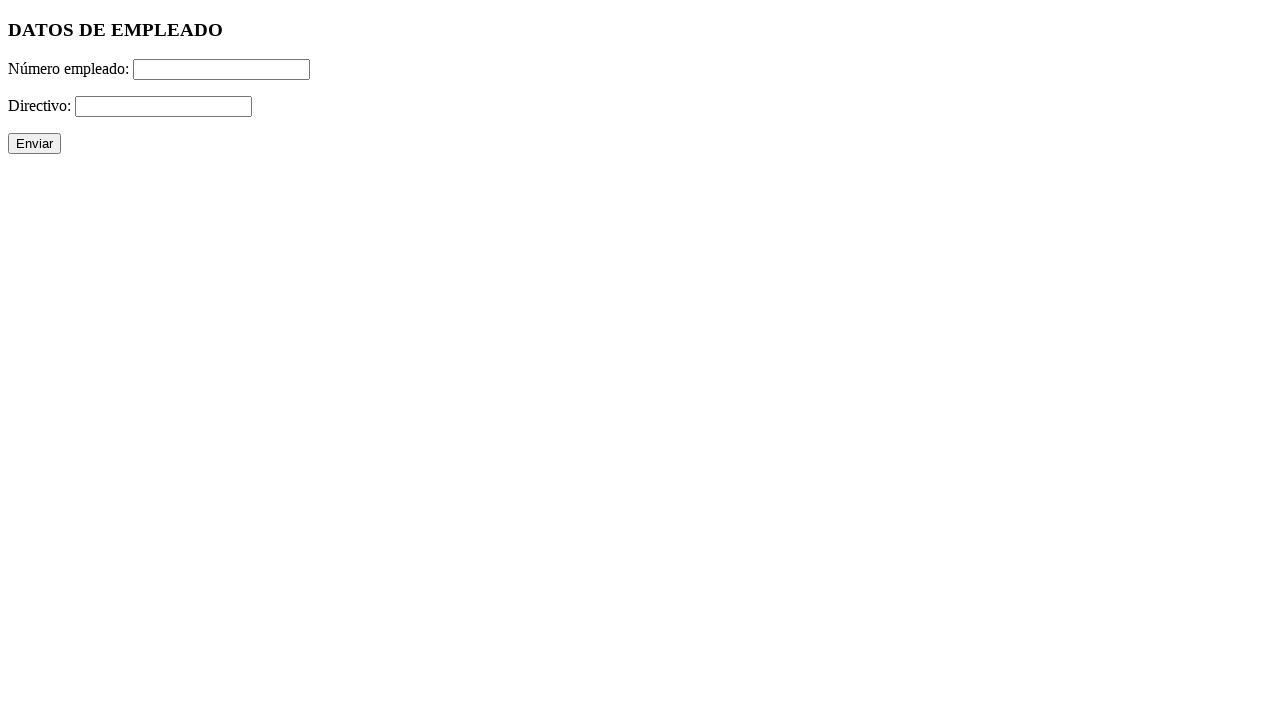

Filled employee number field with invalid 1-digit number '1' on #numero
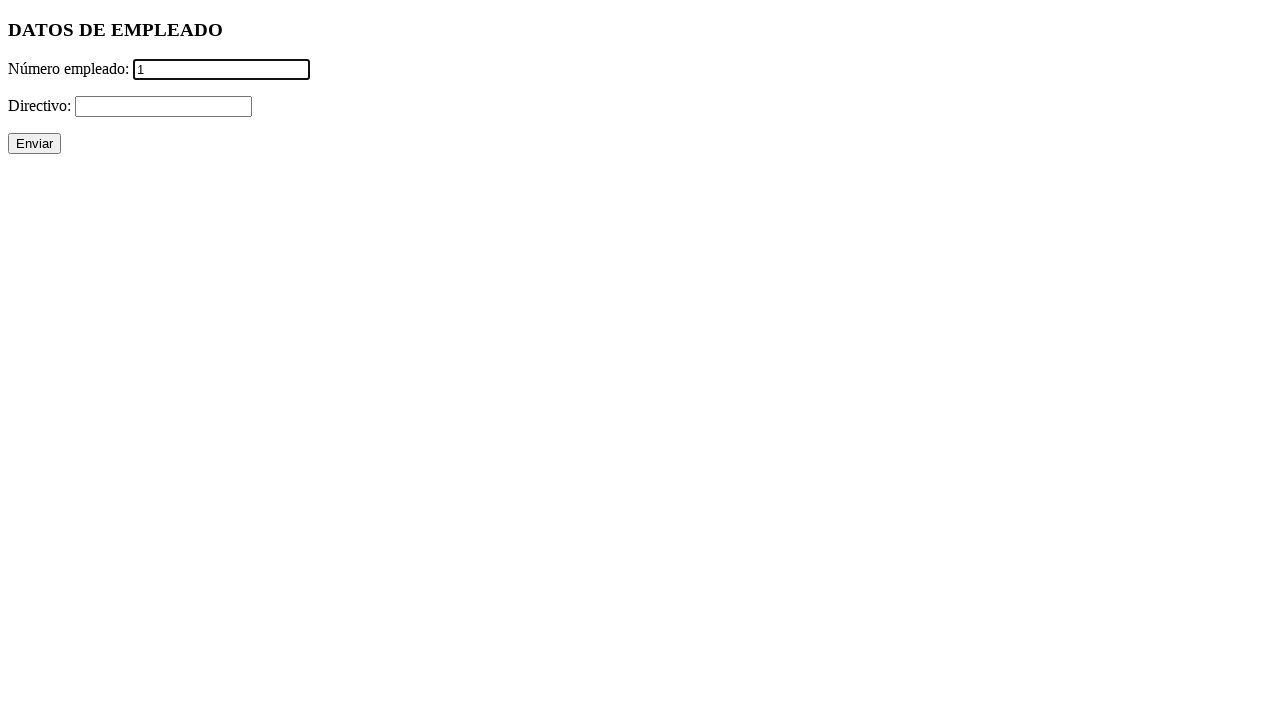

Filled directivo field with '-' on #directivo
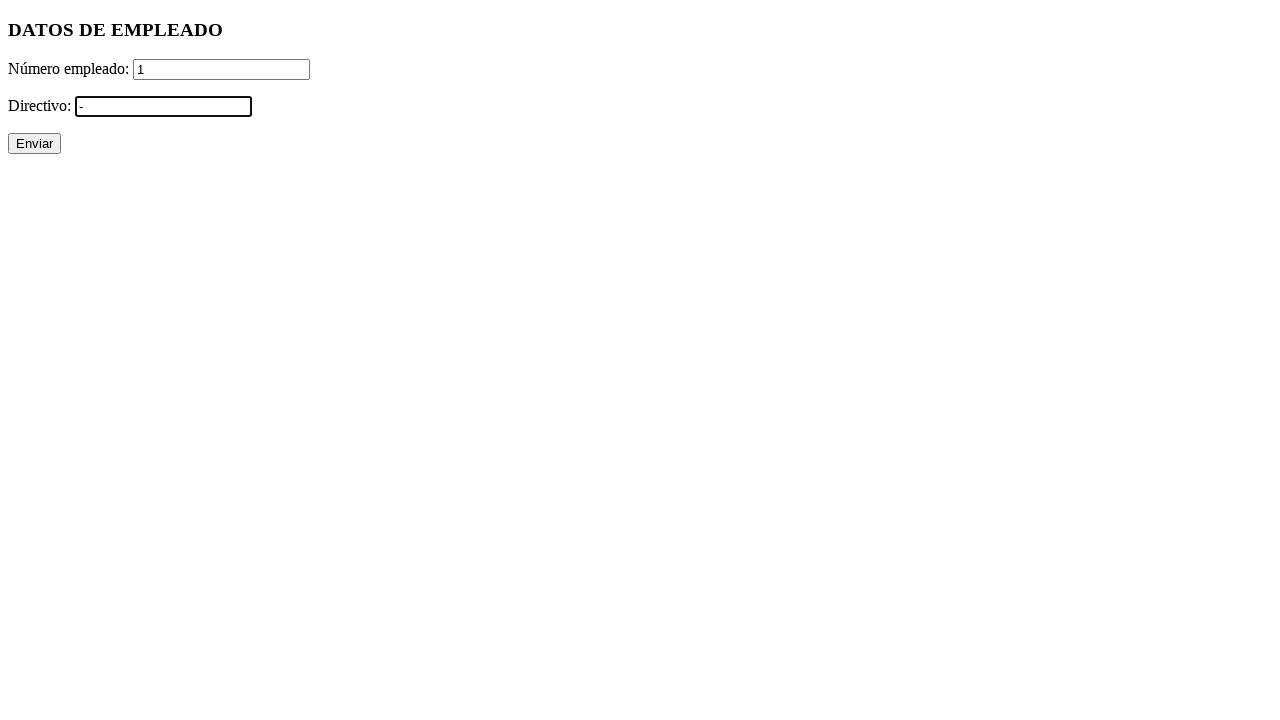

Clicked form submit button at (34, 144) on xpath=//p/input[@type='submit']
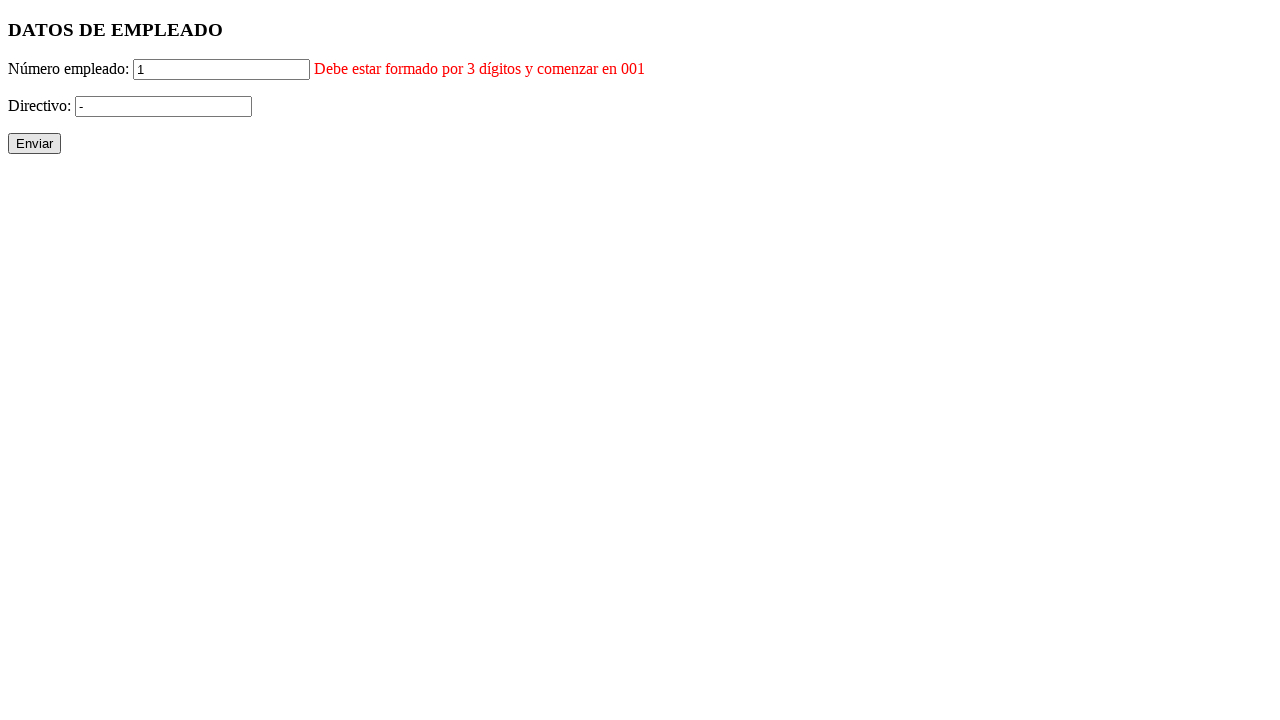

Error message for invalid employee number format appeared
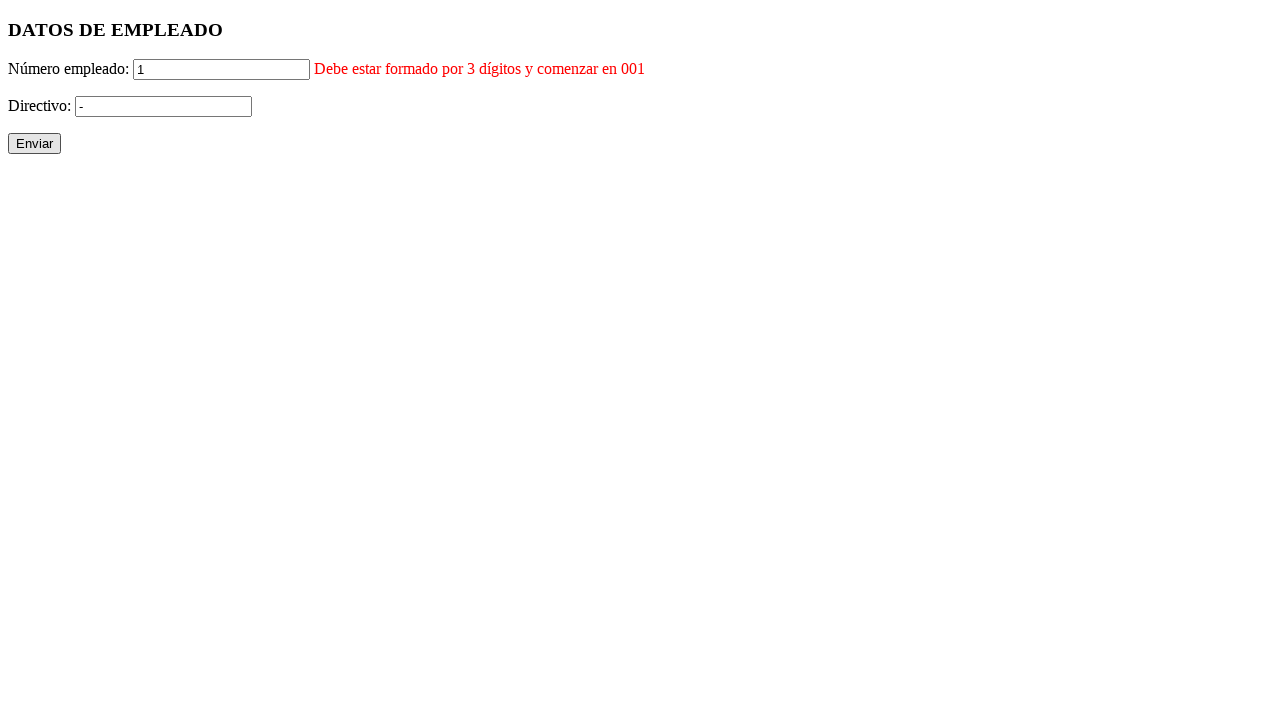

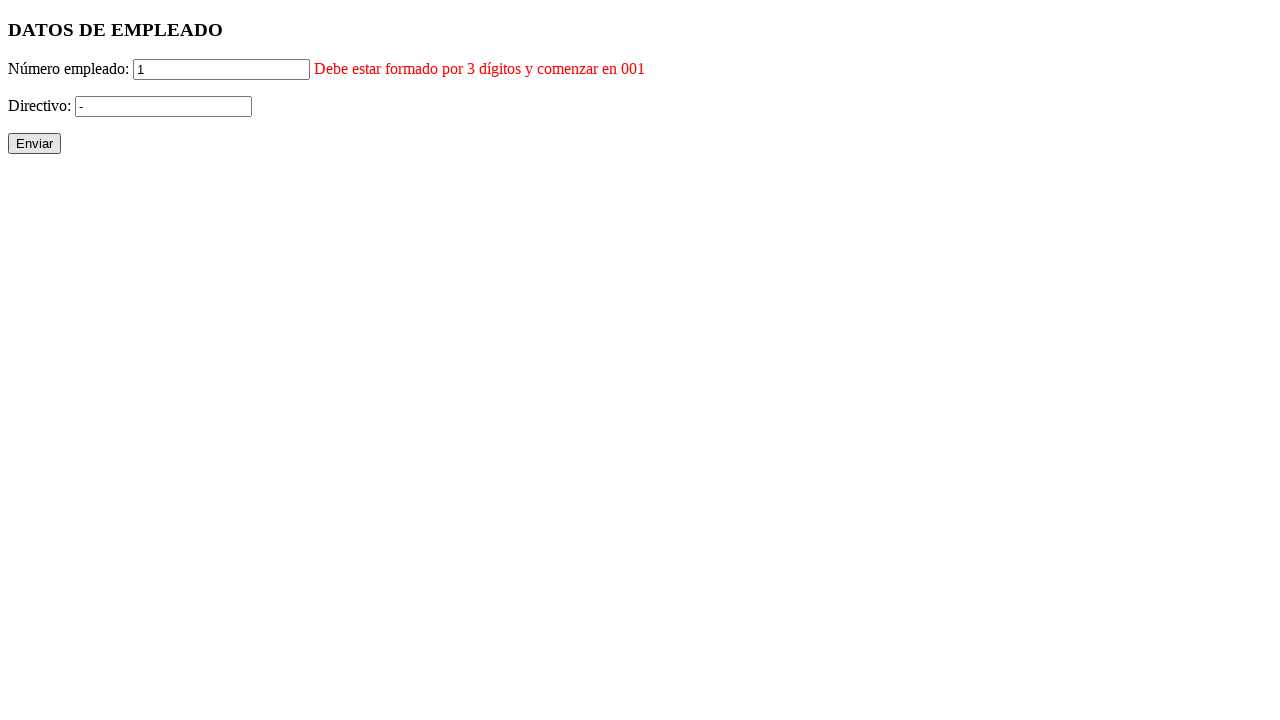